Tests that entering negative sides (-2, -3, -2) shows an error for invalid triangle

Starting URL: https://testpages.eviltester.com/styled/apps/triangle/triangle001.html

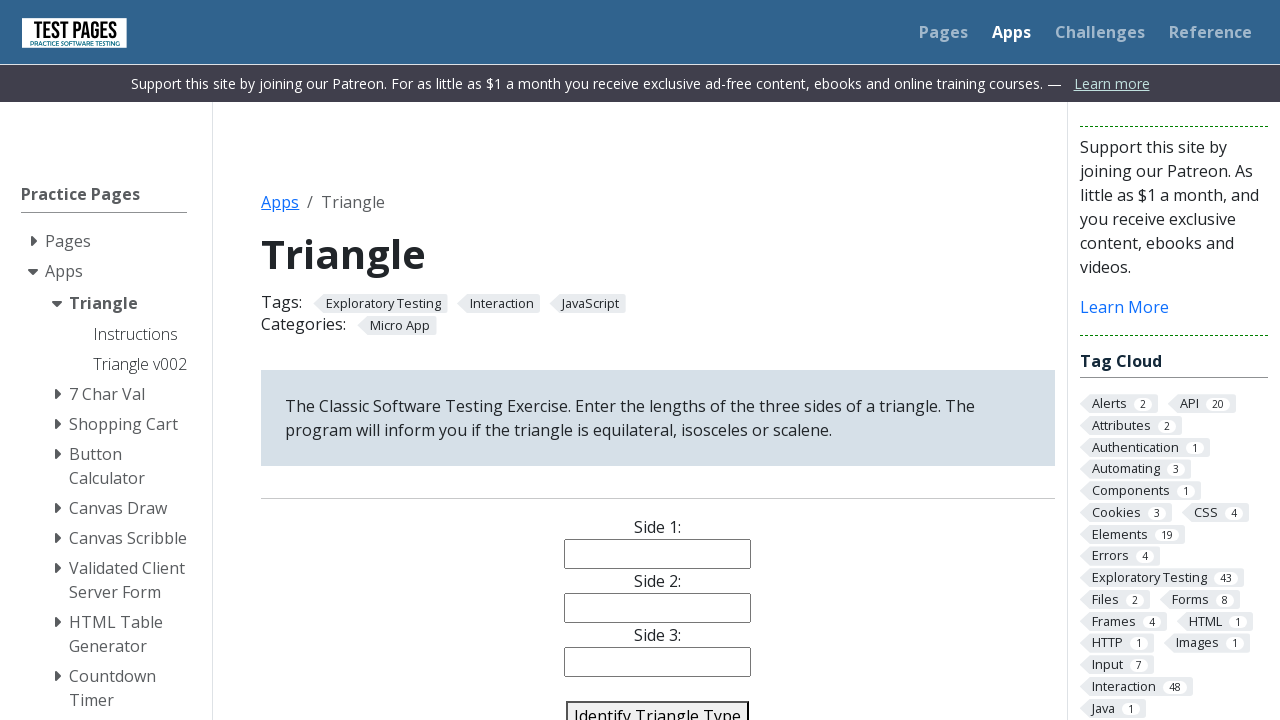

Navigated to triangle validator application
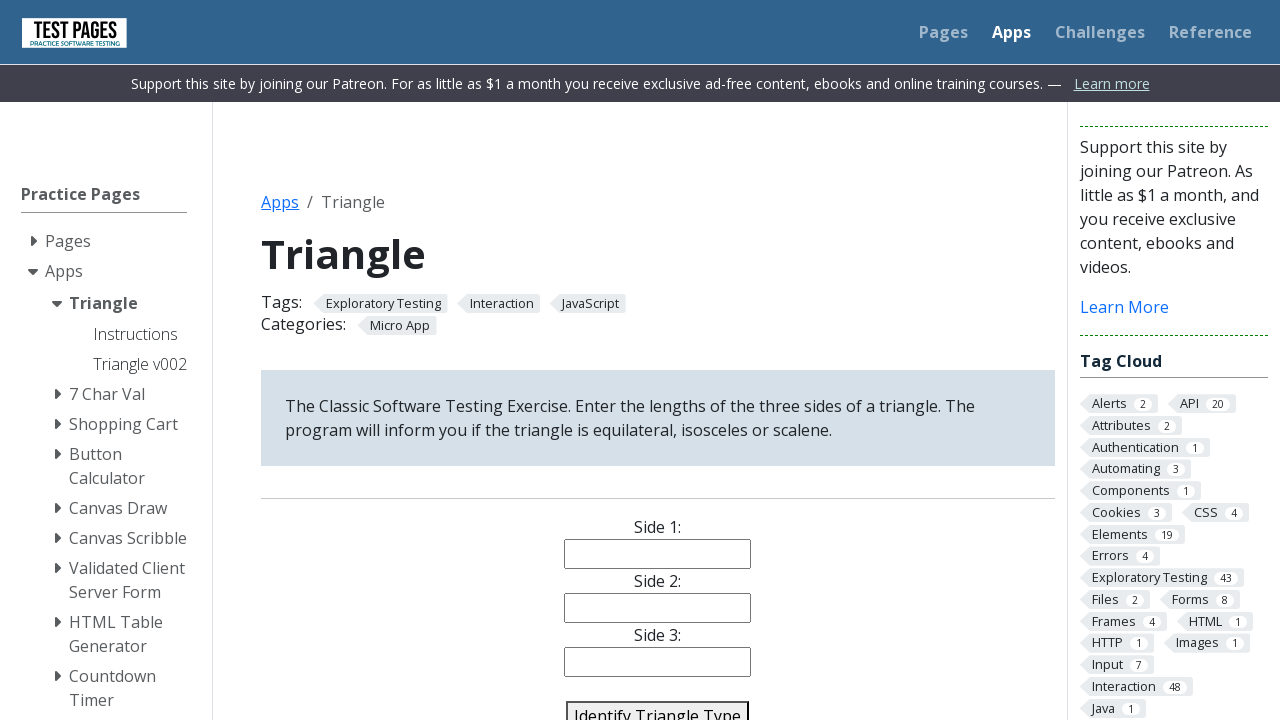

Filled side 1 field with '-2' on #side1
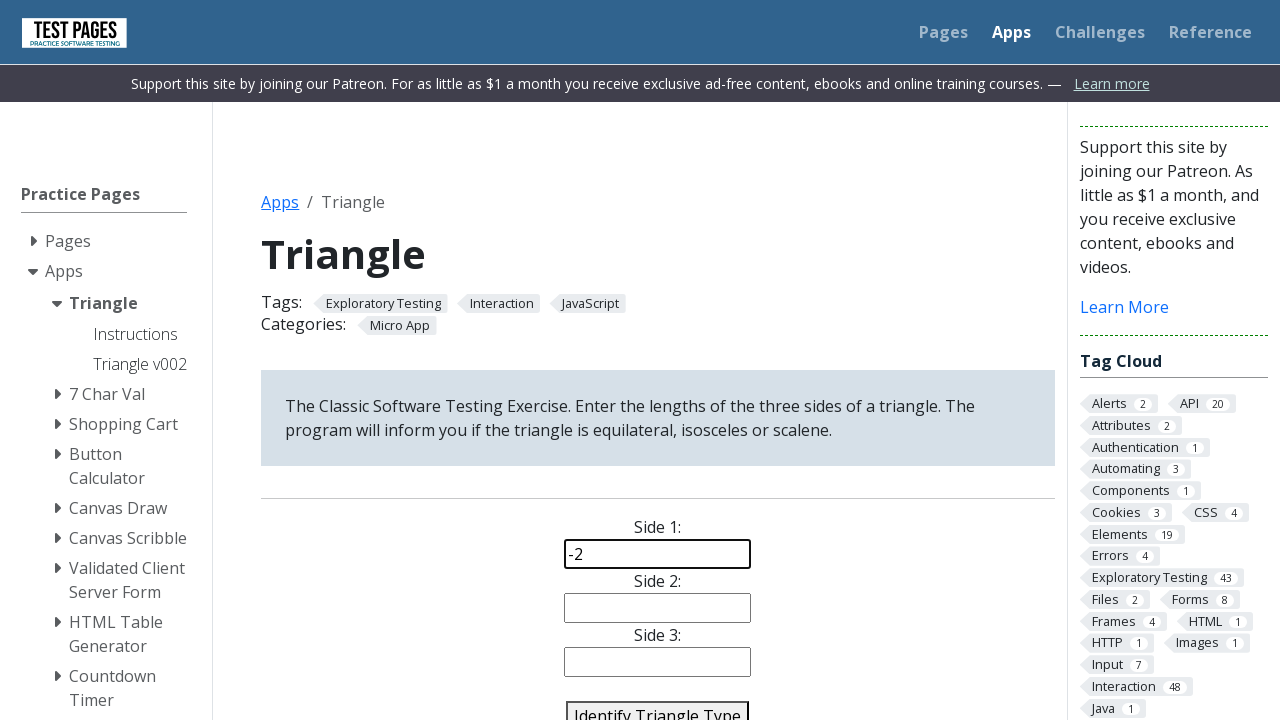

Filled side 2 field with '-3' on #side2
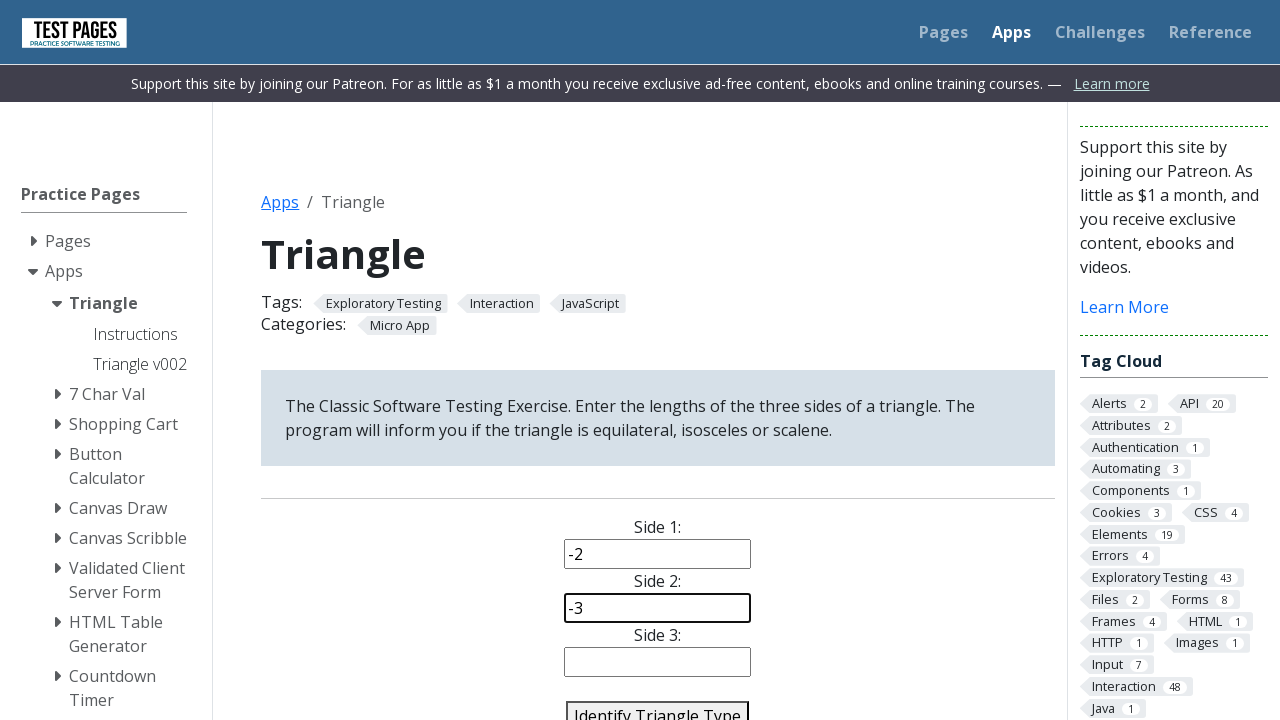

Filled side 3 field with '-2' on #side3
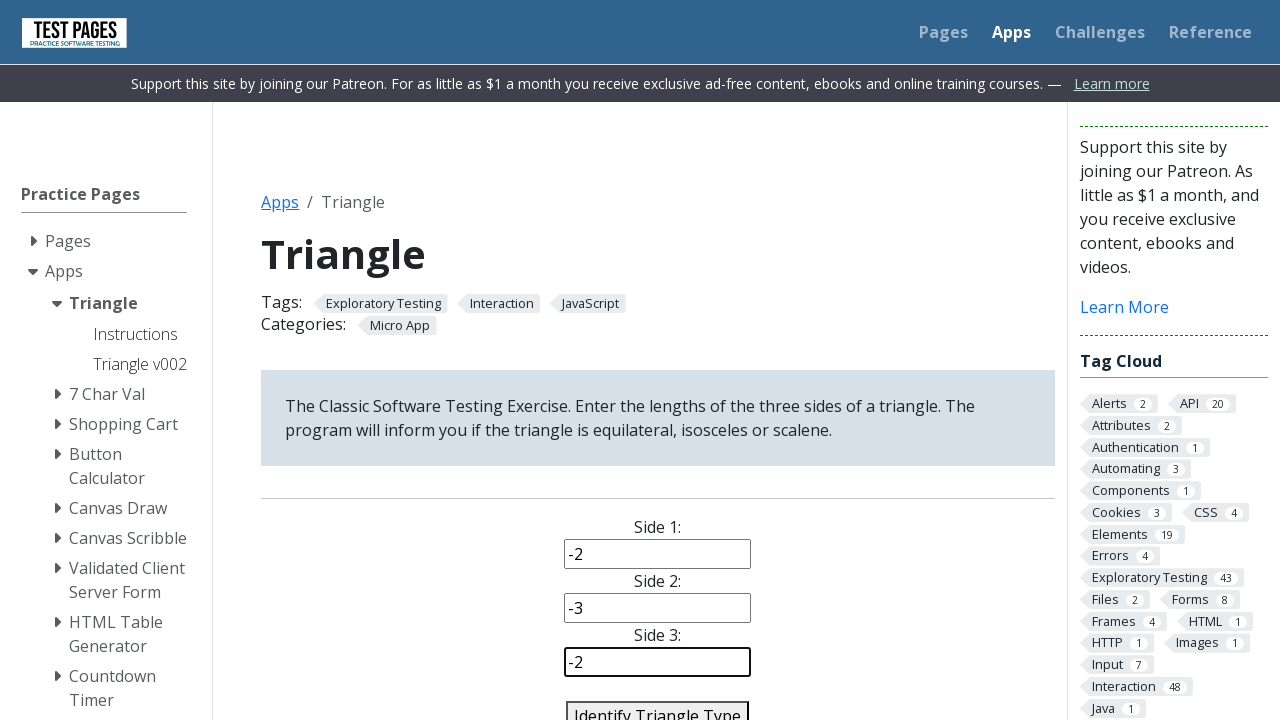

Clicked identify triangle button at (658, 705) on #identify-triangle-action
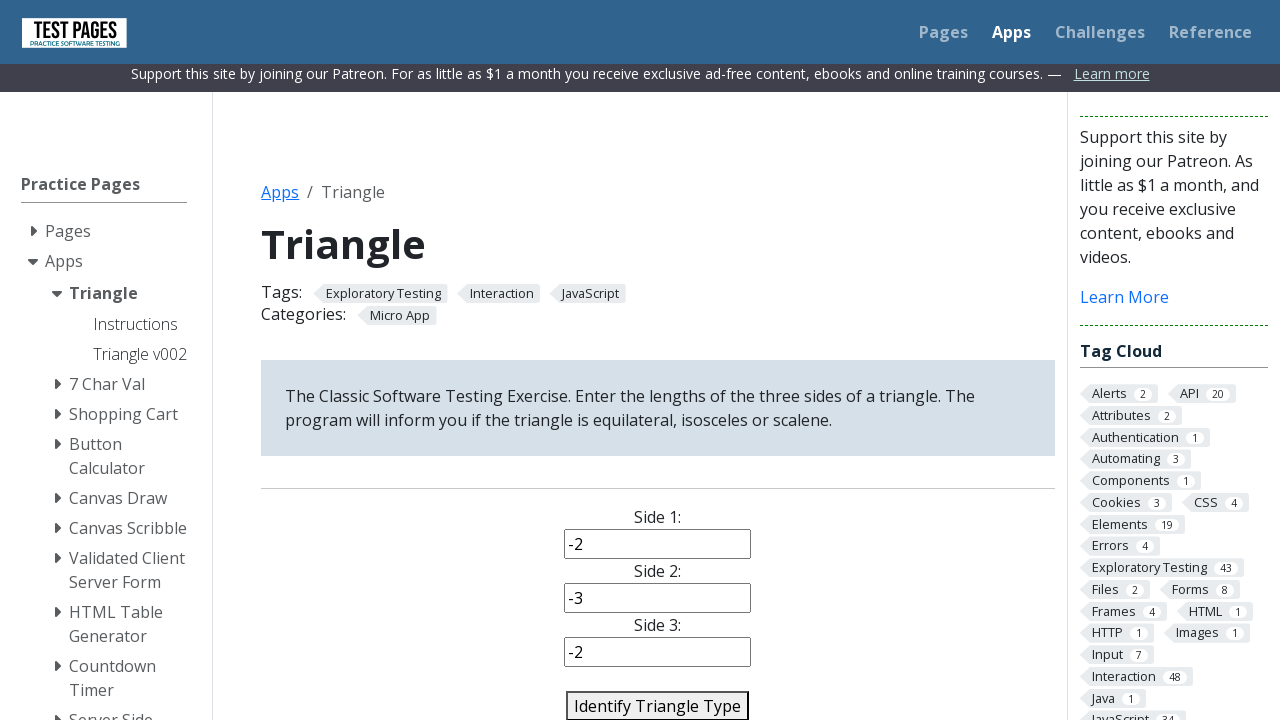

Error message appeared for invalid triangle with negative sides
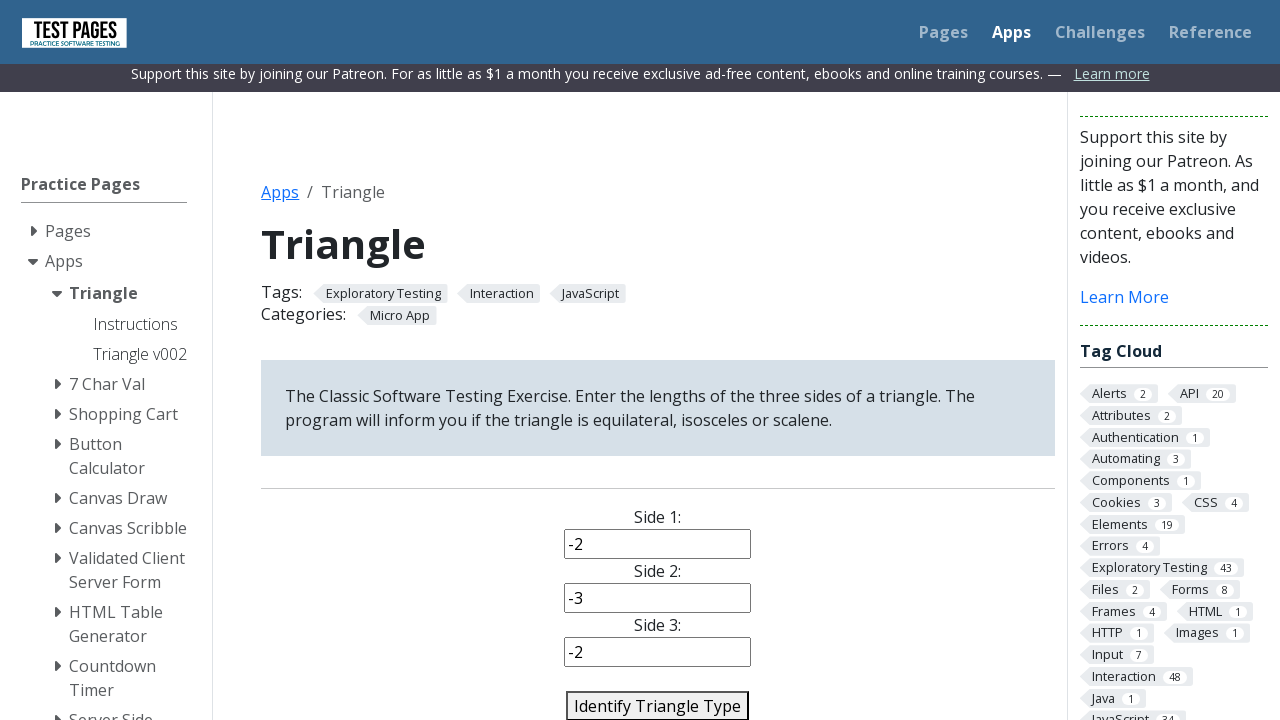

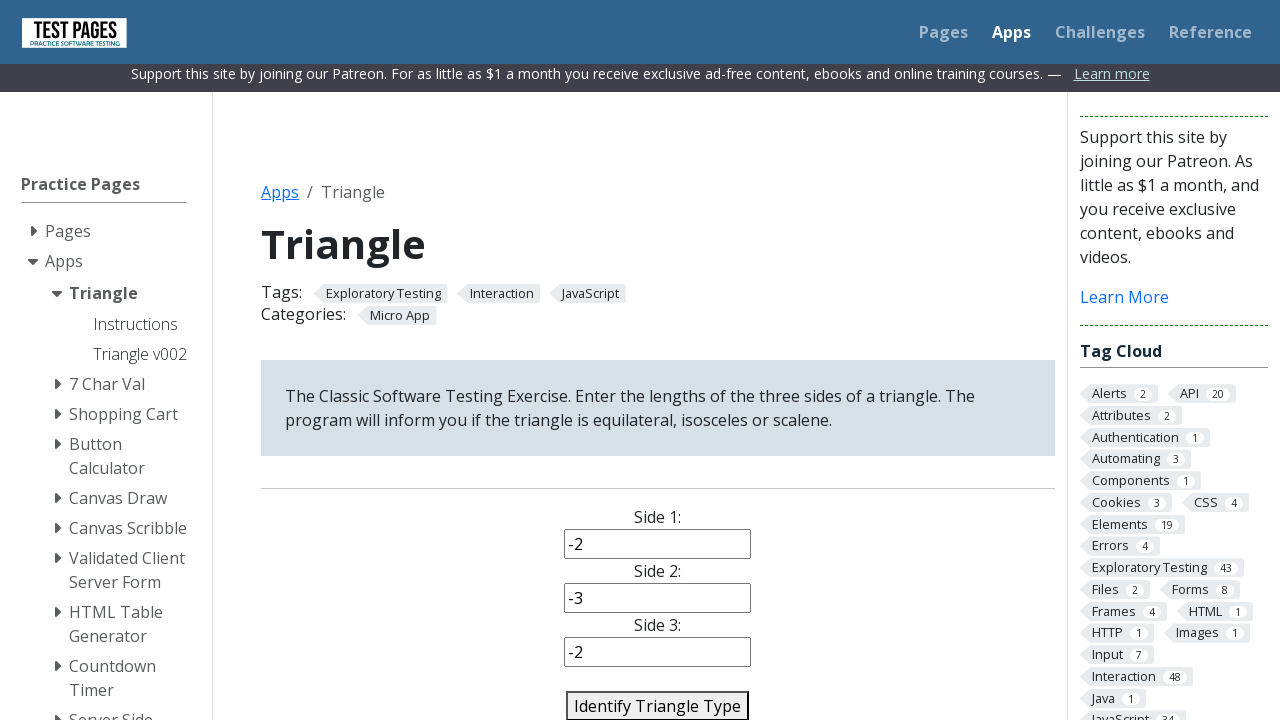